Tests footer section links by clicking each link in the first column to open them in new tabs, then verifies the pages load by switching to each tab and checking the page title.

Starting URL: https://www.rahulshettyacademy.com/AutomationPractice/

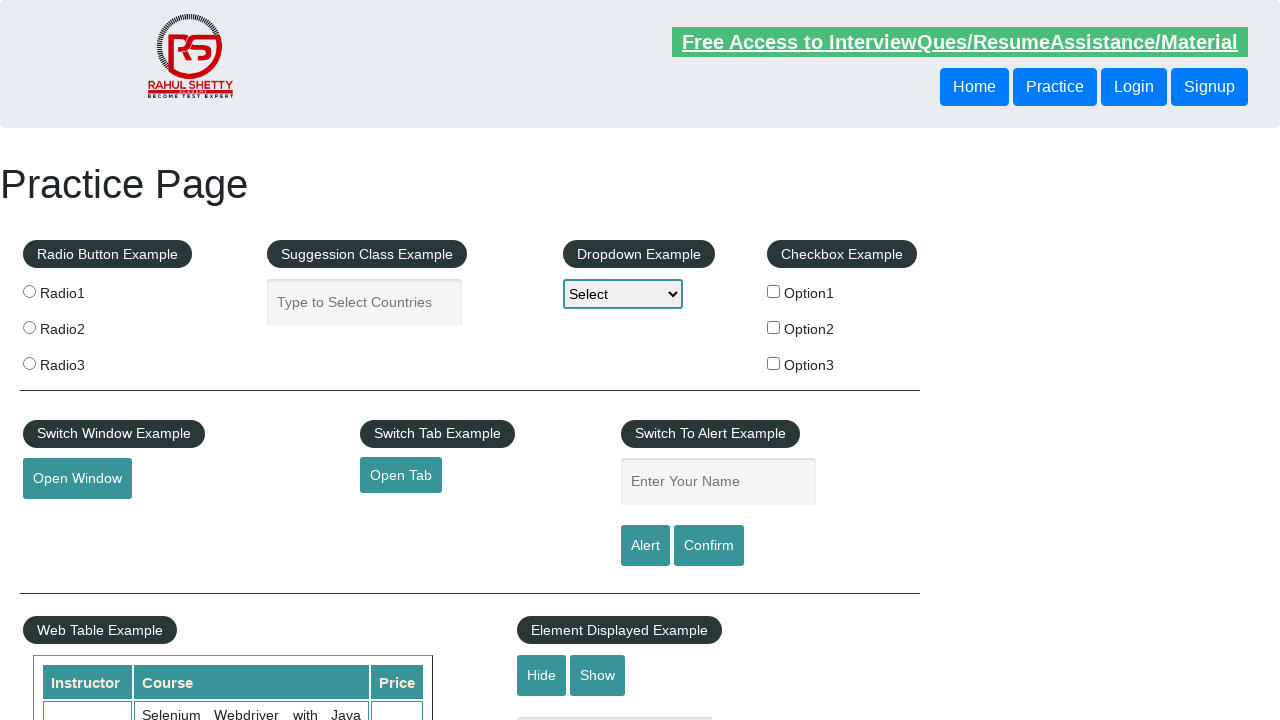

Waited for footer section #gf-BIG to load
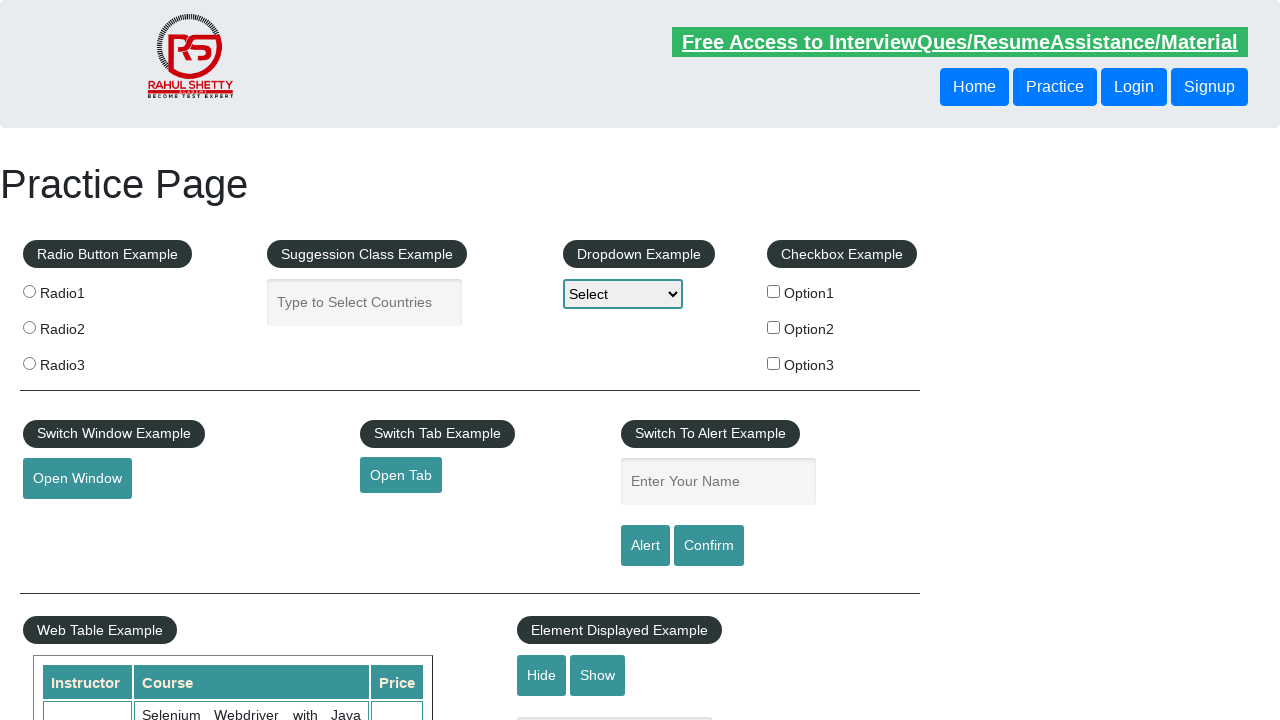

Located all links in the first column of the footer
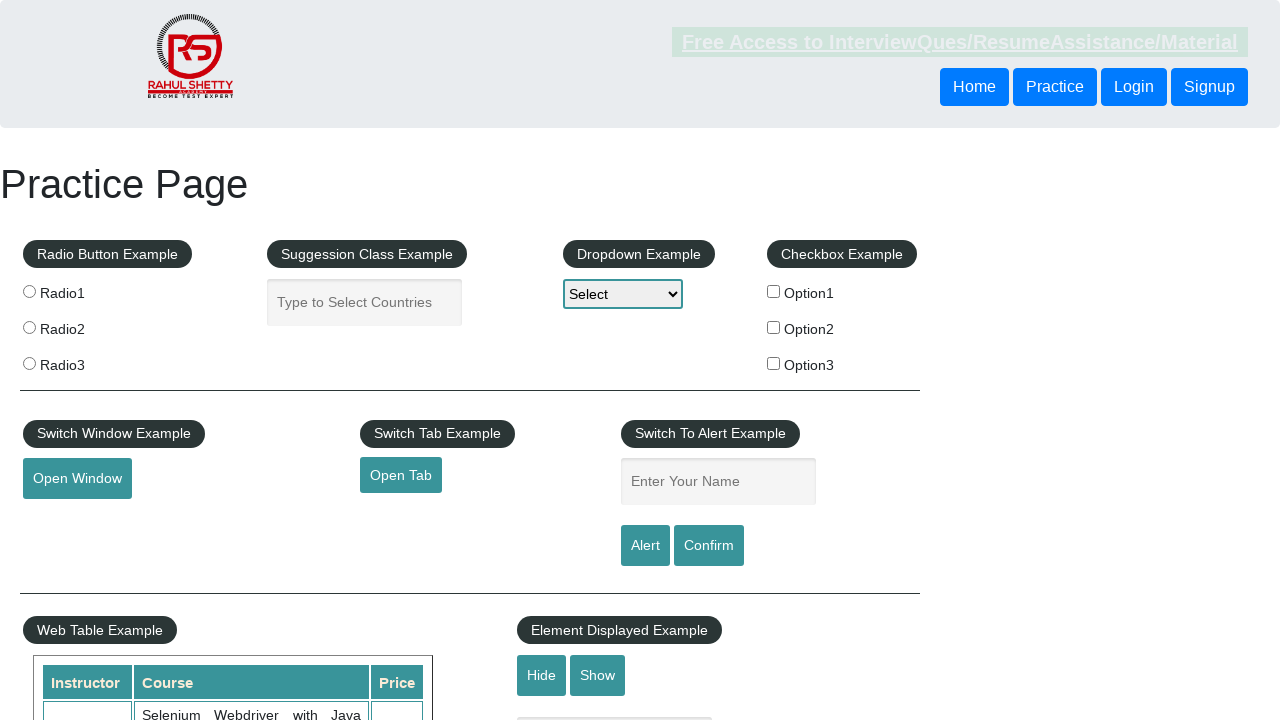

Counted 5 links in the first footer column
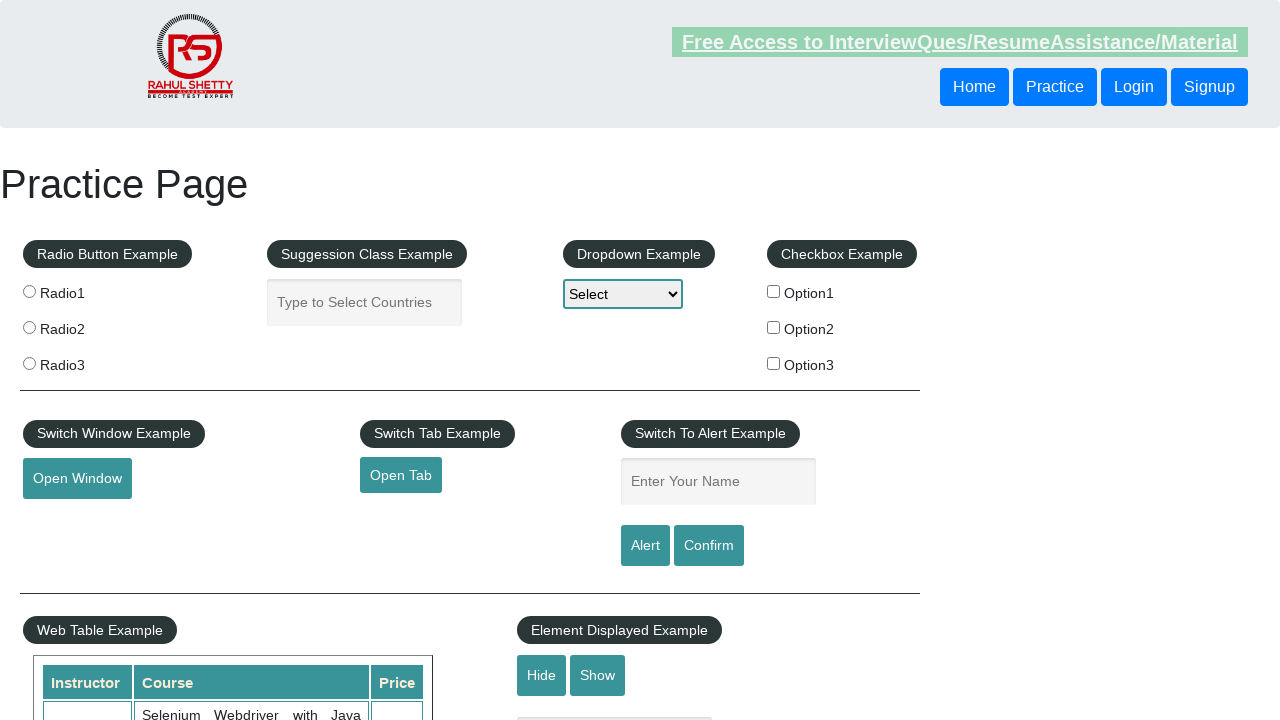

Opened footer link 1 in new tab with Ctrl+Click at (68, 520) on xpath=//div[@id='gf-BIG']//table/tbody/tr/td[1]/ul//a >> nth=1
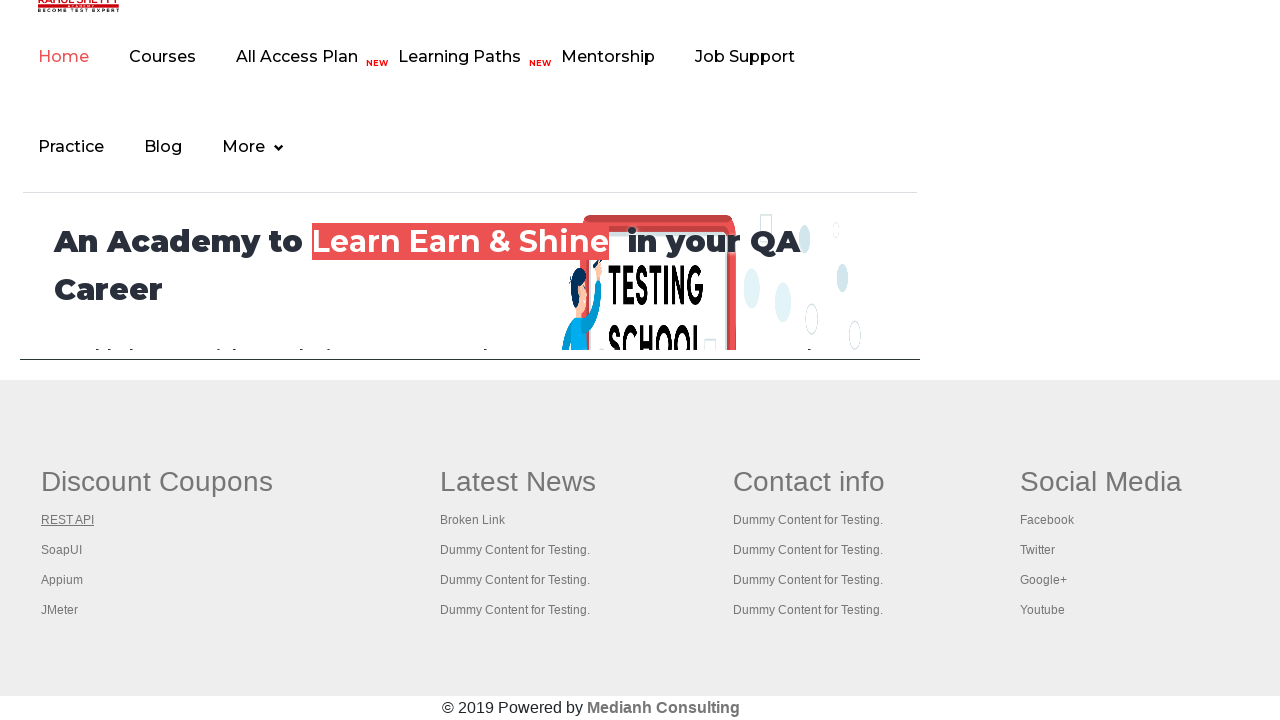

Waited 2 seconds for link 1 to open
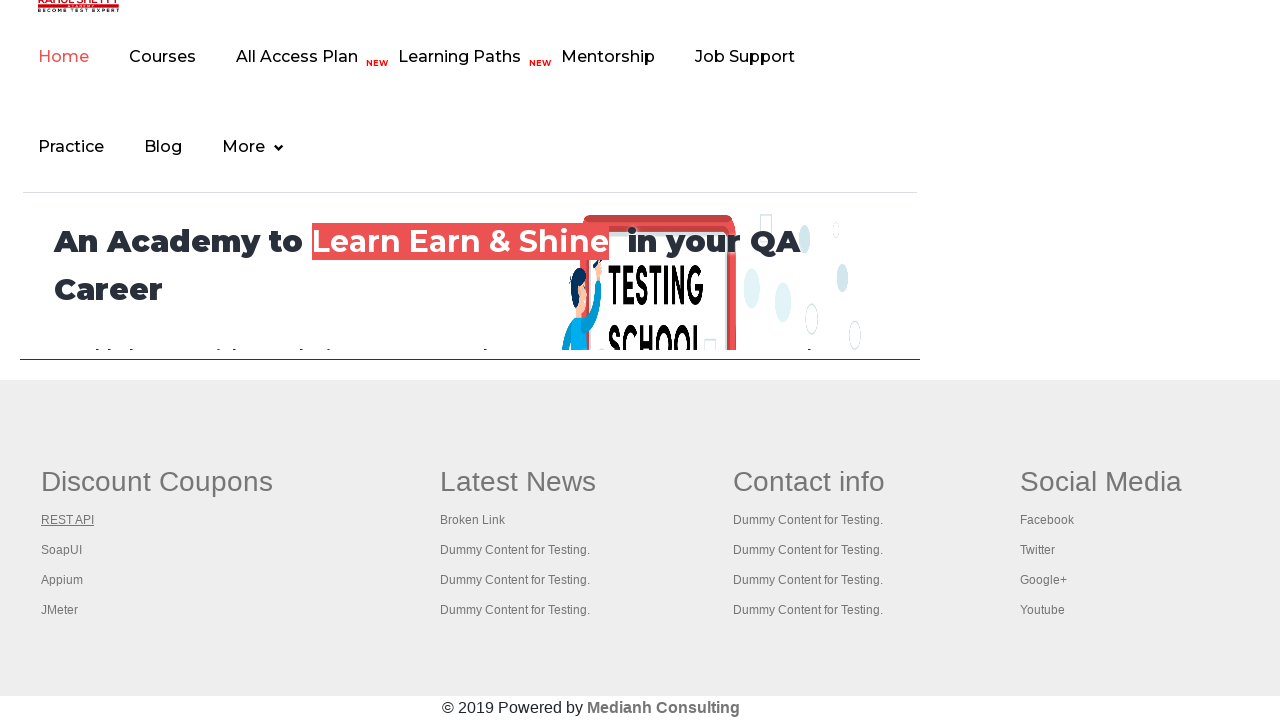

Opened footer link 2 in new tab with Ctrl+Click at (62, 550) on xpath=//div[@id='gf-BIG']//table/tbody/tr/td[1]/ul//a >> nth=2
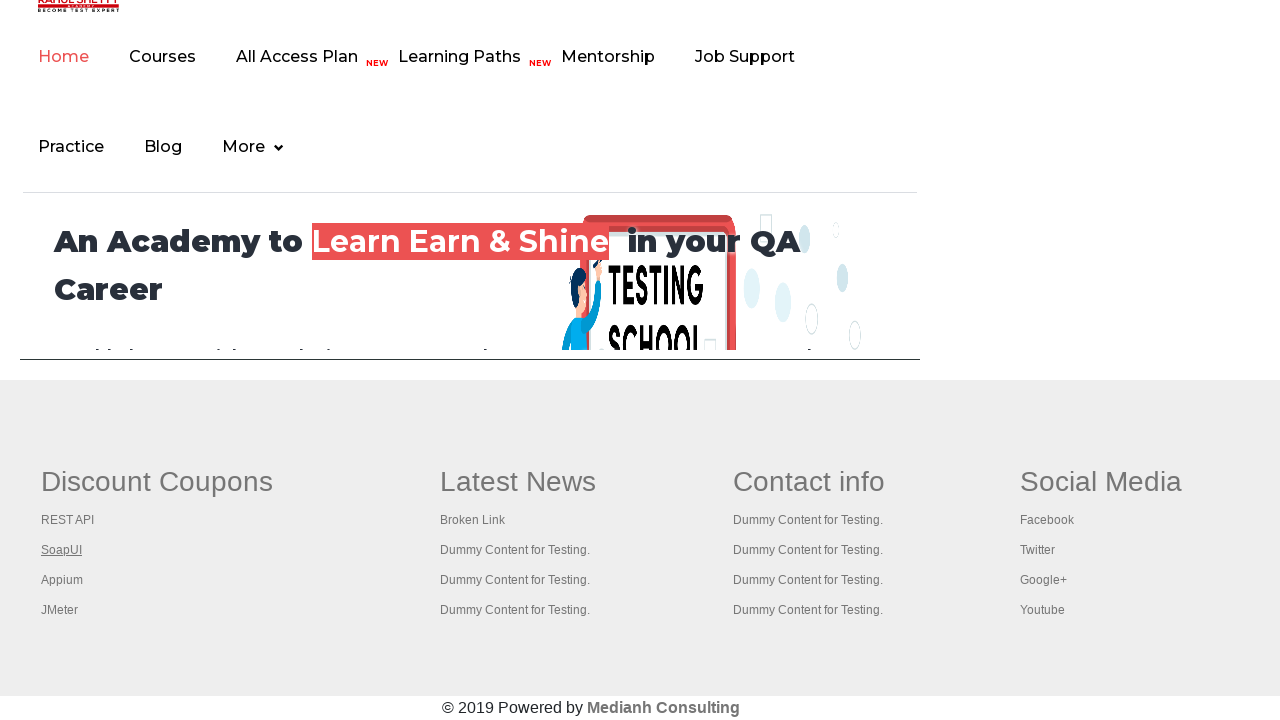

Waited 2 seconds for link 2 to open
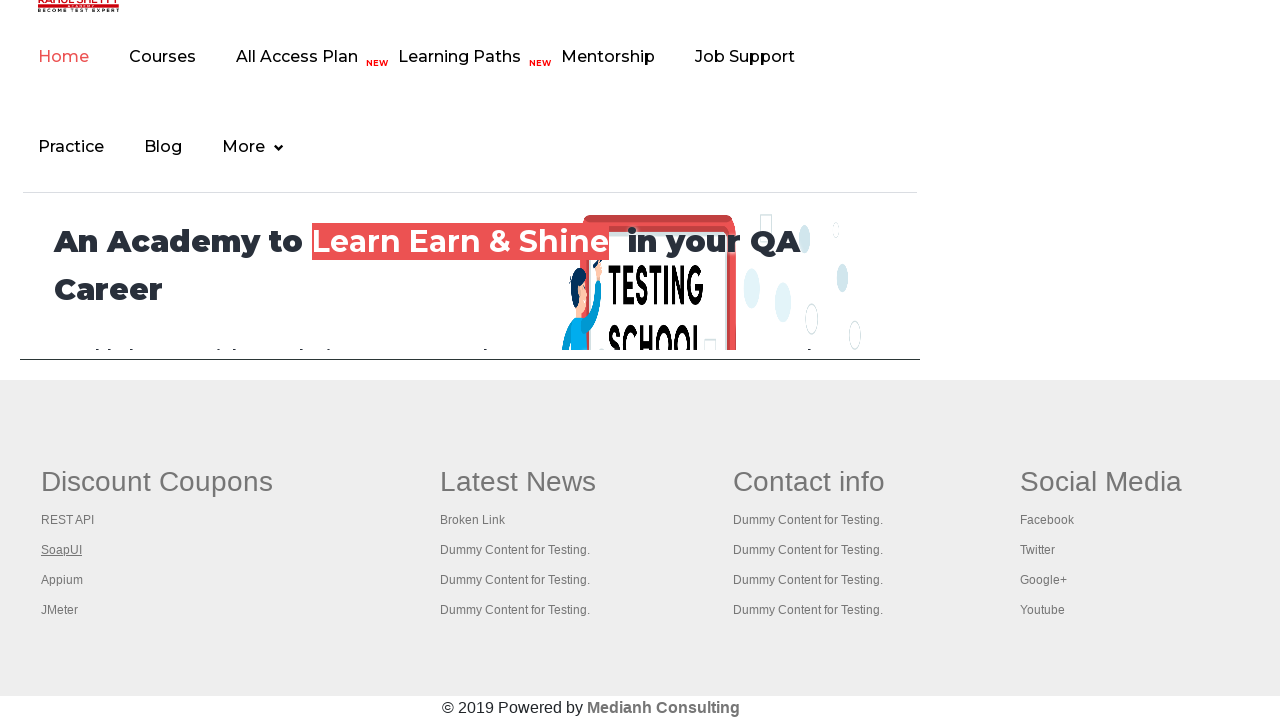

Opened footer link 3 in new tab with Ctrl+Click at (62, 580) on xpath=//div[@id='gf-BIG']//table/tbody/tr/td[1]/ul//a >> nth=3
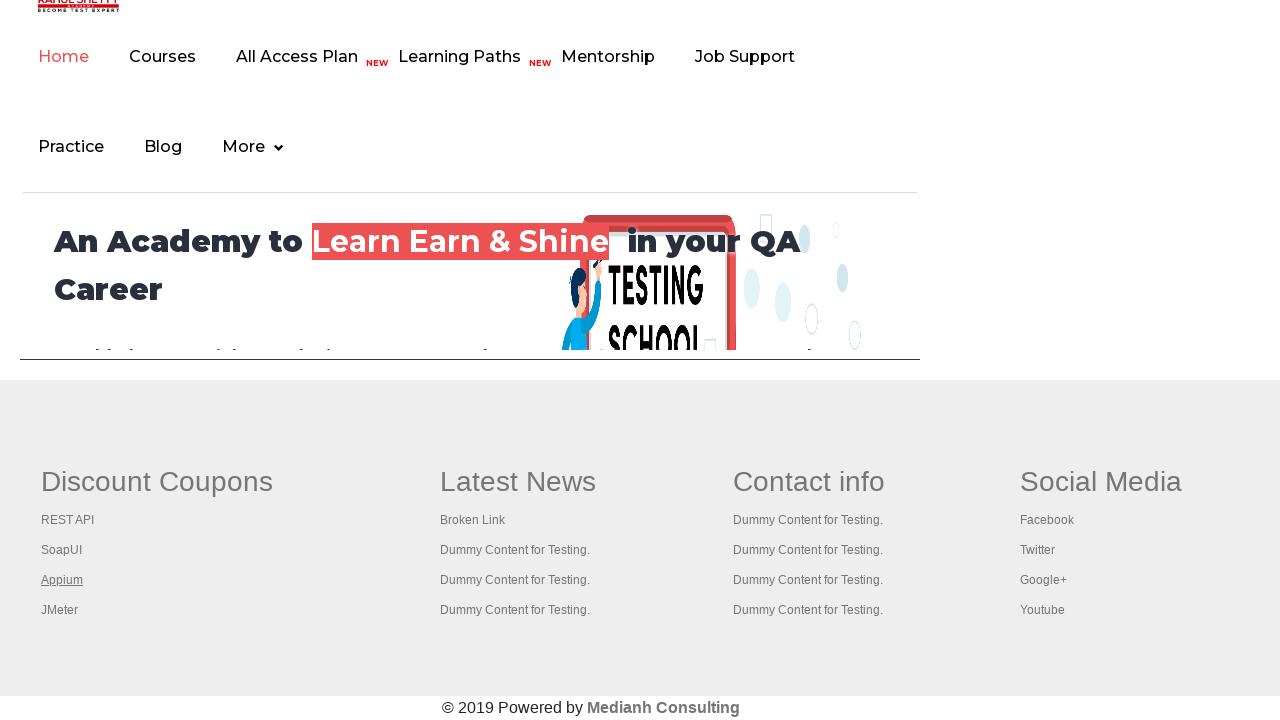

Waited 2 seconds for link 3 to open
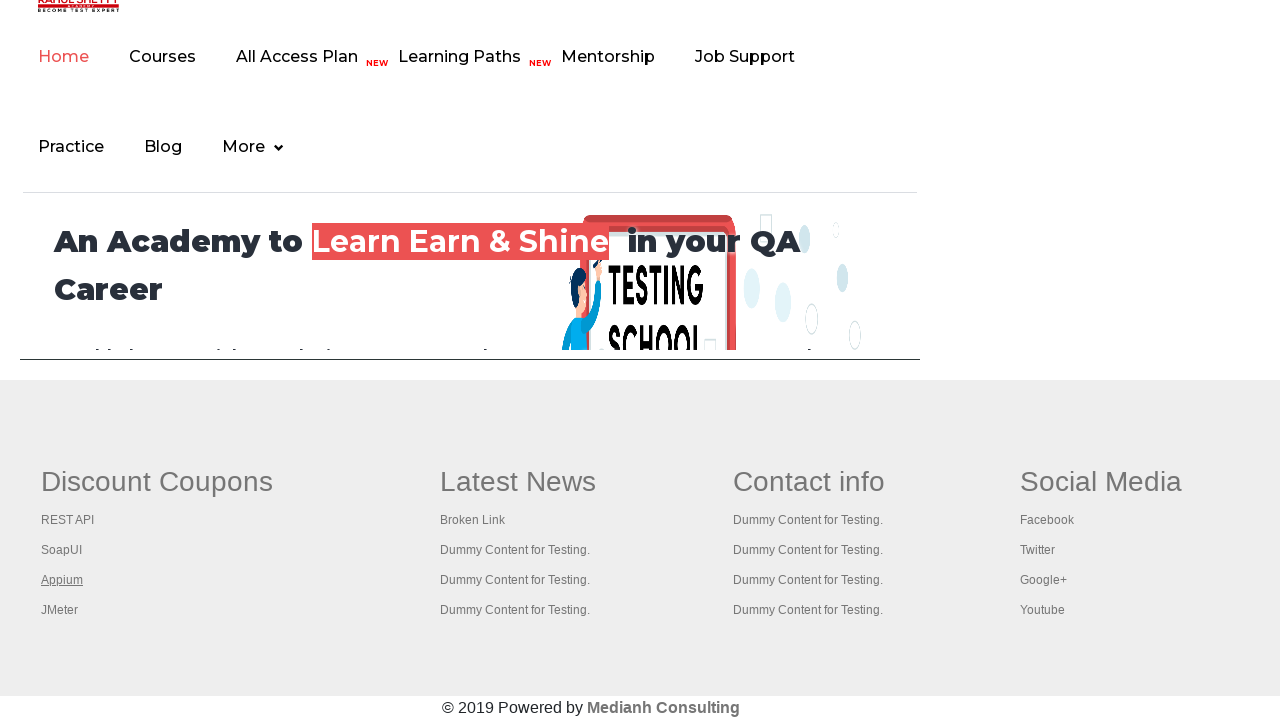

Opened footer link 4 in new tab with Ctrl+Click at (60, 610) on xpath=//div[@id='gf-BIG']//table/tbody/tr/td[1]/ul//a >> nth=4
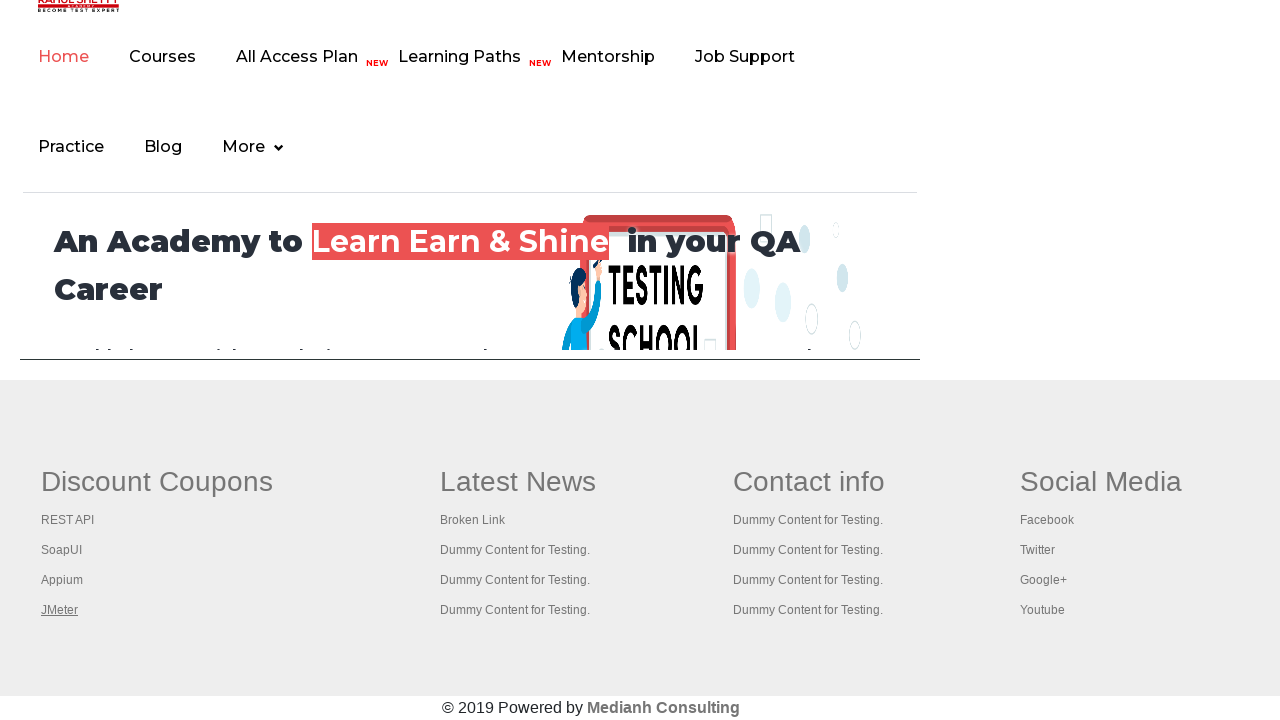

Waited 2 seconds for link 4 to open
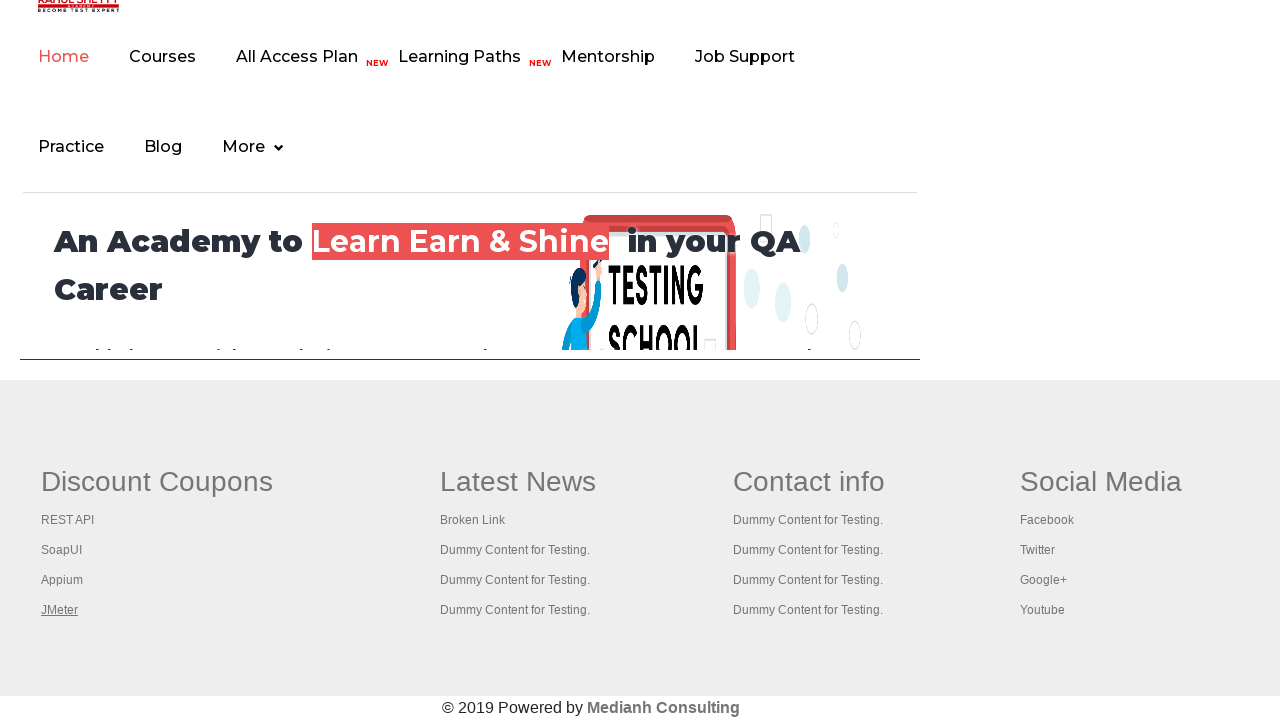

Retrieved all open tabs (5 total)
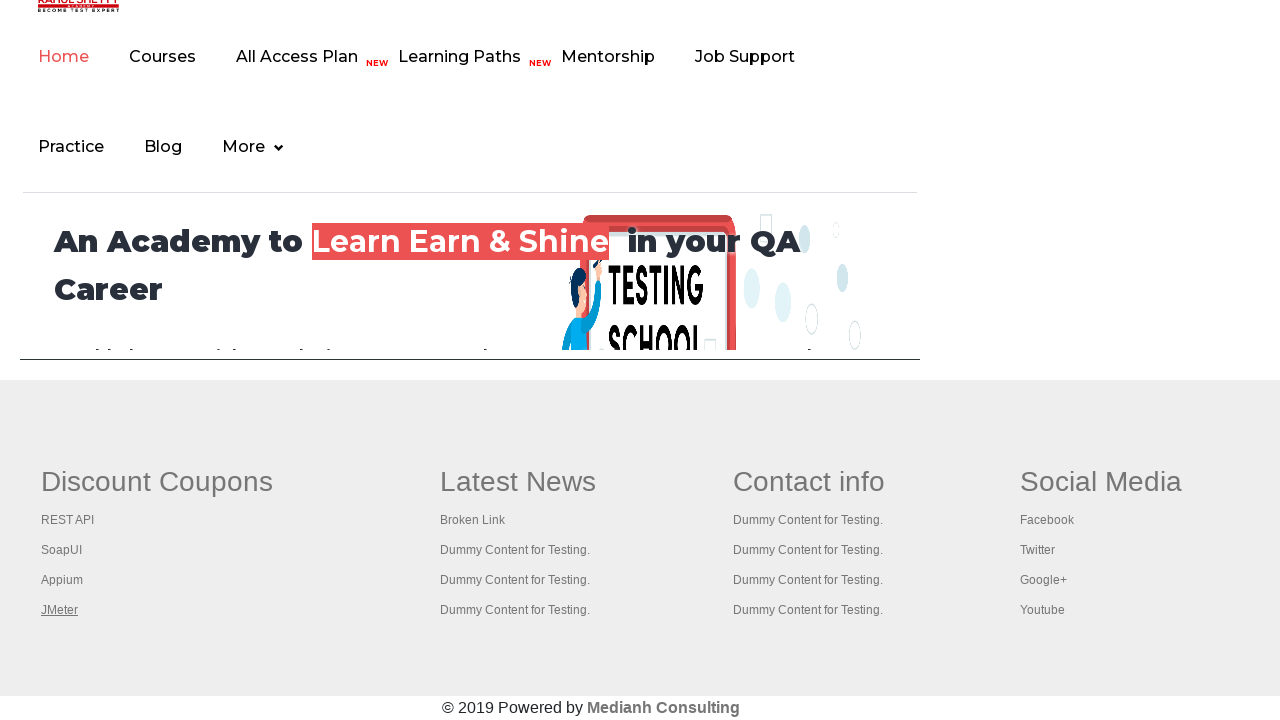

Switched to tab with title 'Practice Page'
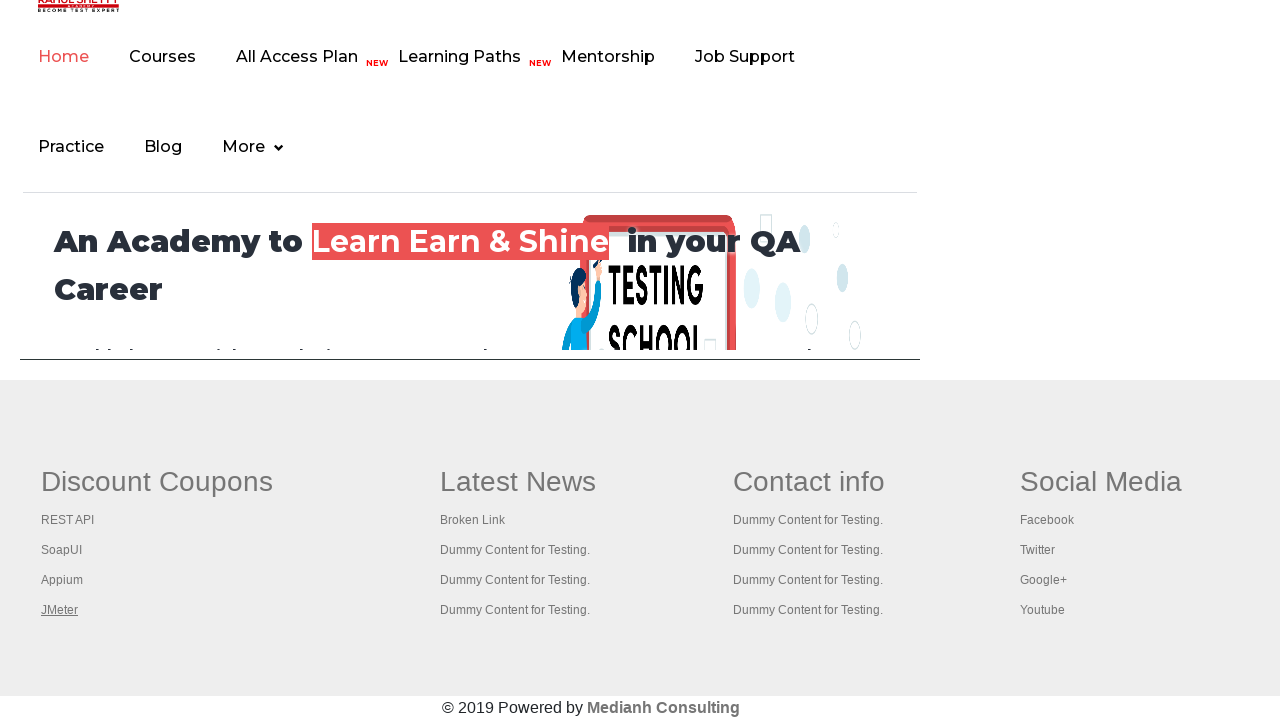

Waited for tab 'Practice Page' to reach domcontentloaded state
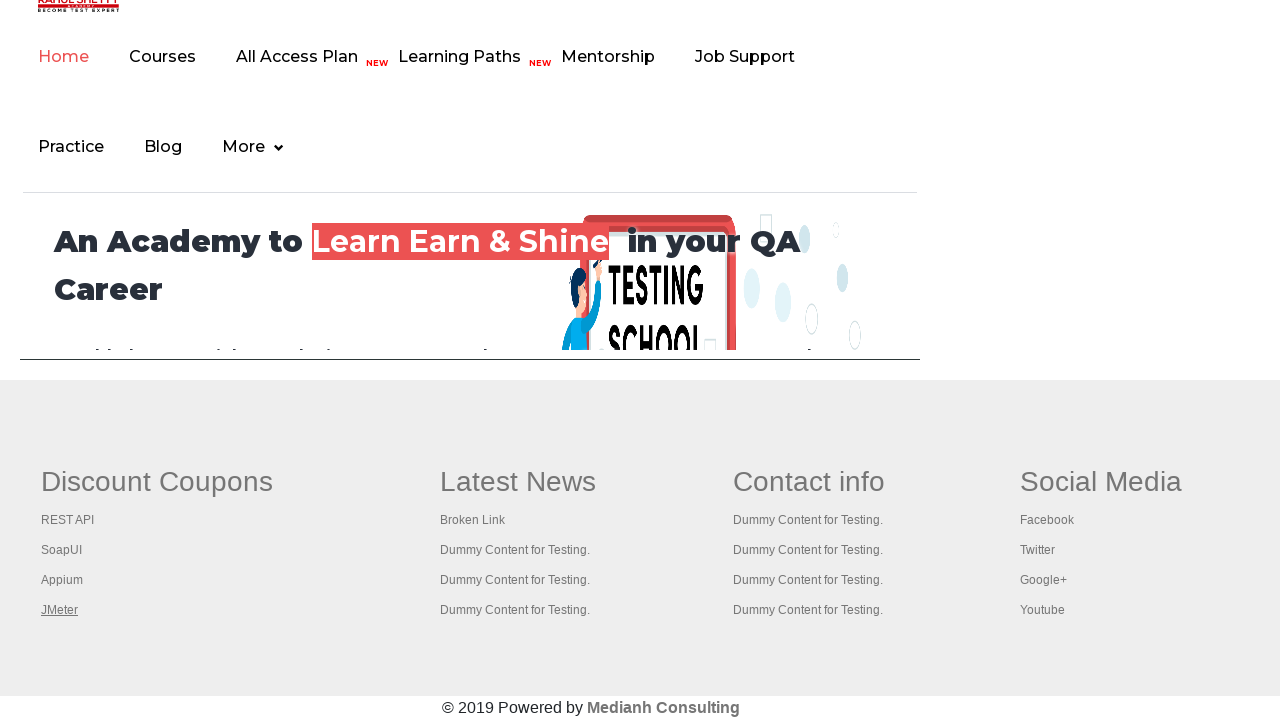

Switched to tab with title 'REST API Tutorial'
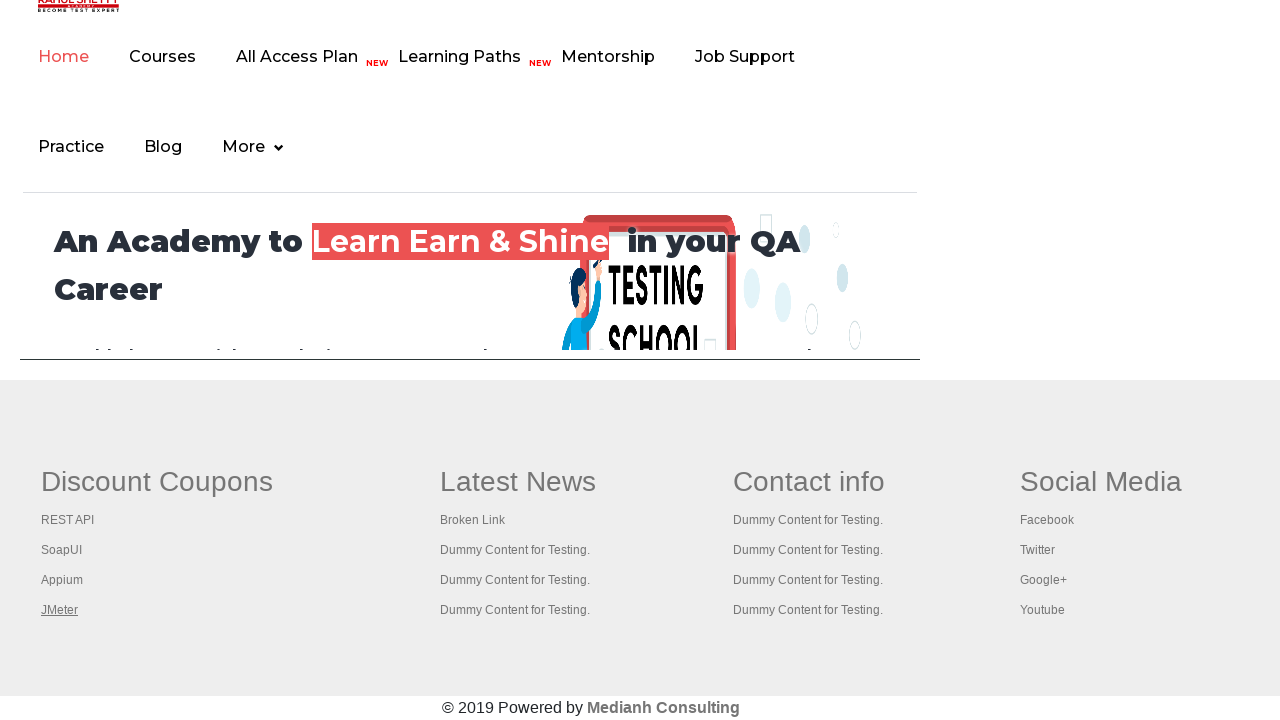

Waited for tab 'REST API Tutorial' to reach domcontentloaded state
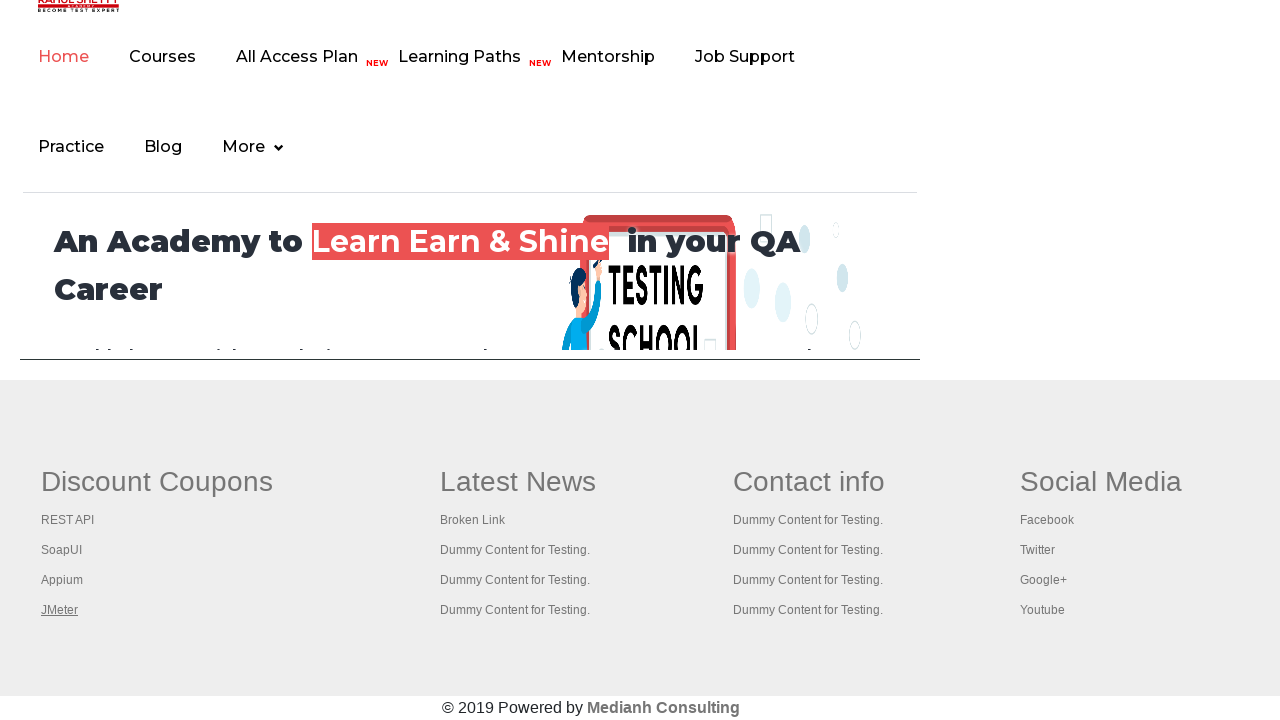

Switched to tab with title 'The World’s Most Popular API Testing Tool | SoapUI'
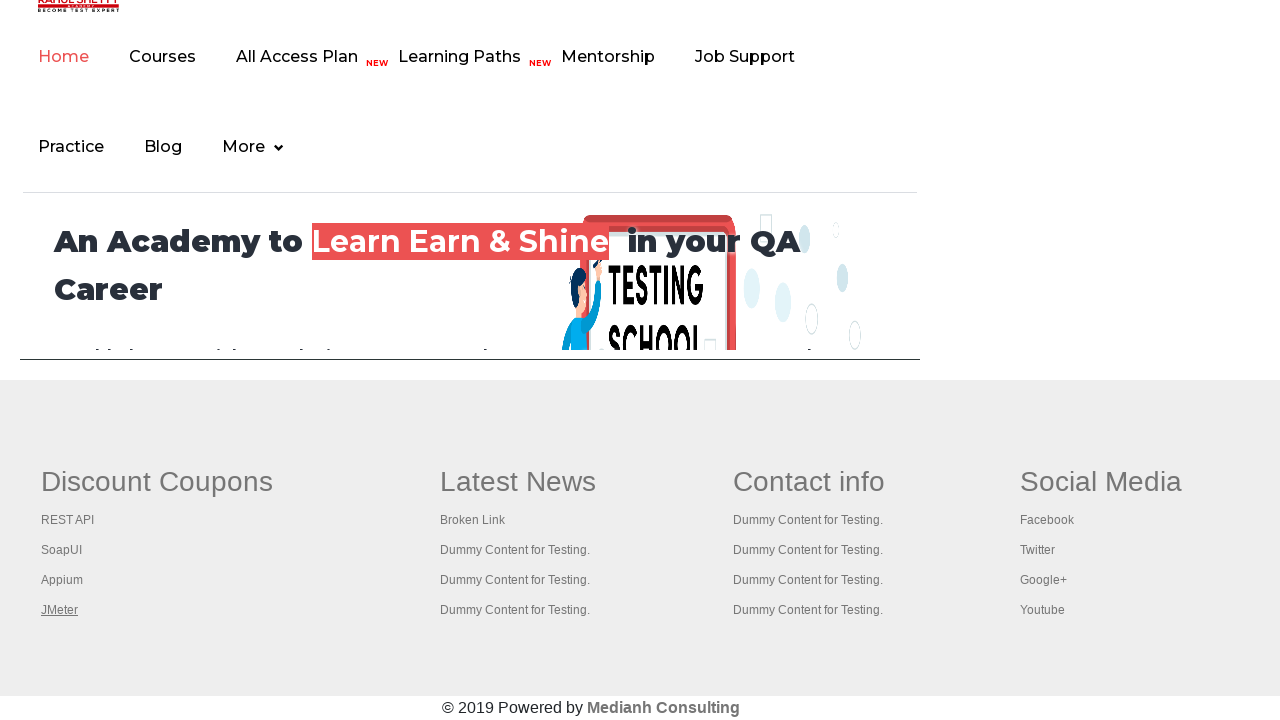

Waited for tab 'The World’s Most Popular API Testing Tool | SoapUI' to reach domcontentloaded state
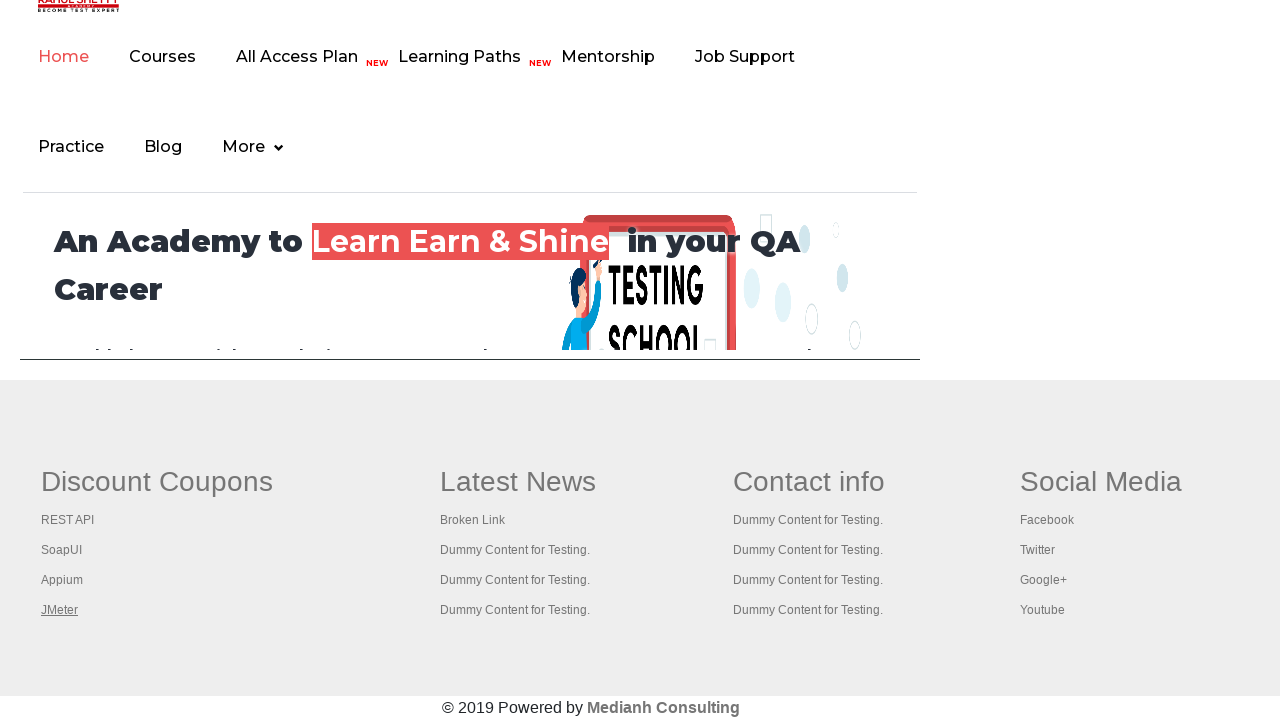

Switched to tab with title 'Appium tutorial for Mobile Apps testing | RahulShetty Academy | Rahul'
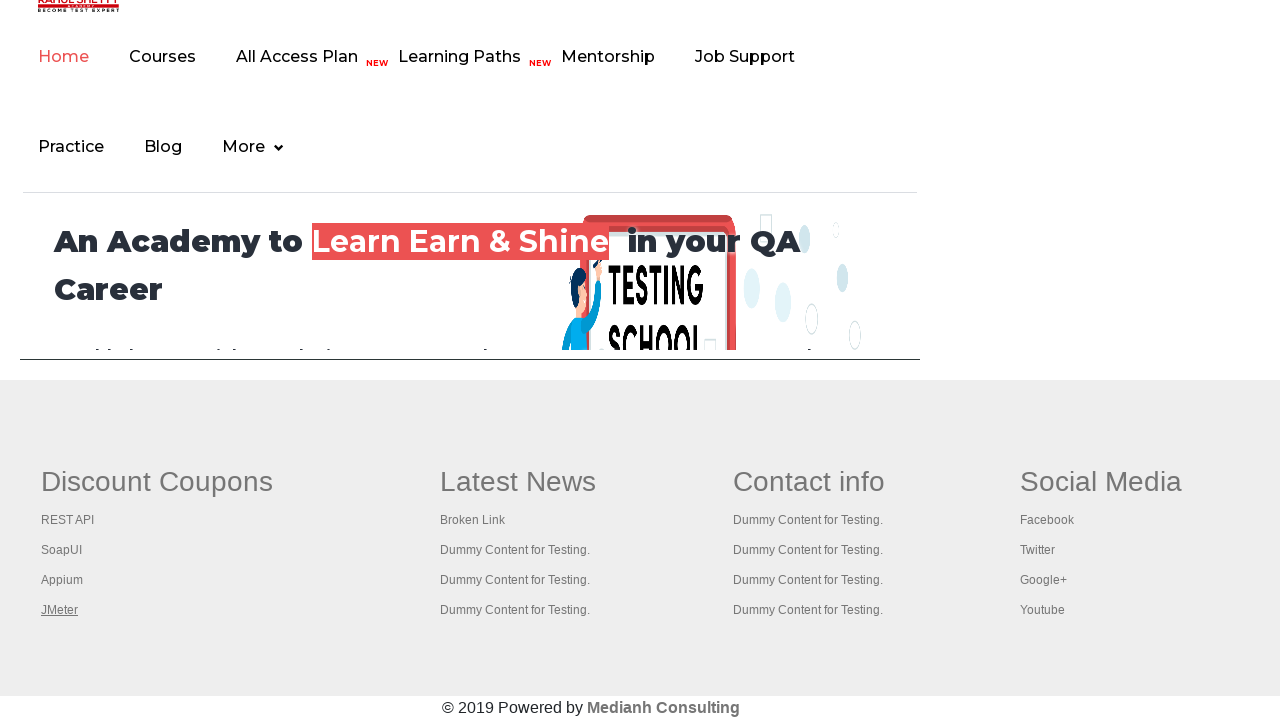

Waited for tab 'Appium tutorial for Mobile Apps testing | RahulShetty Academy | Rahul' to reach domcontentloaded state
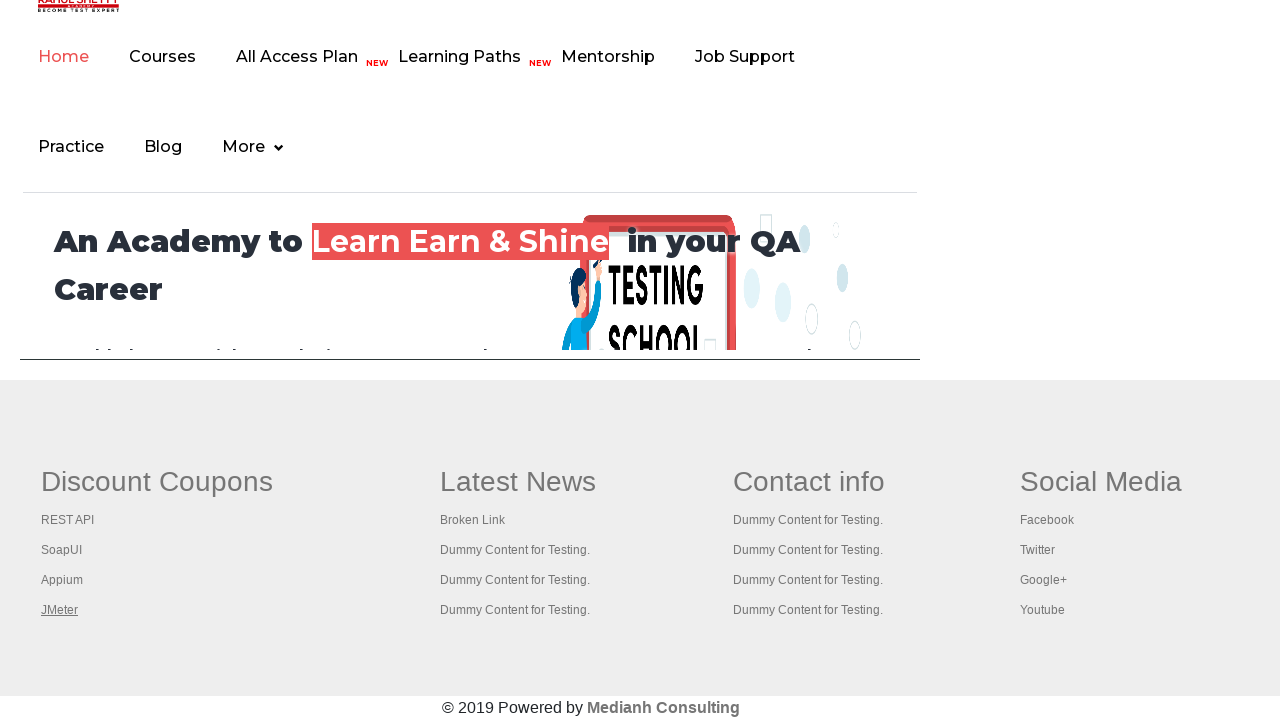

Switched to tab with title 'Apache JMeter - Apache JMeter™'
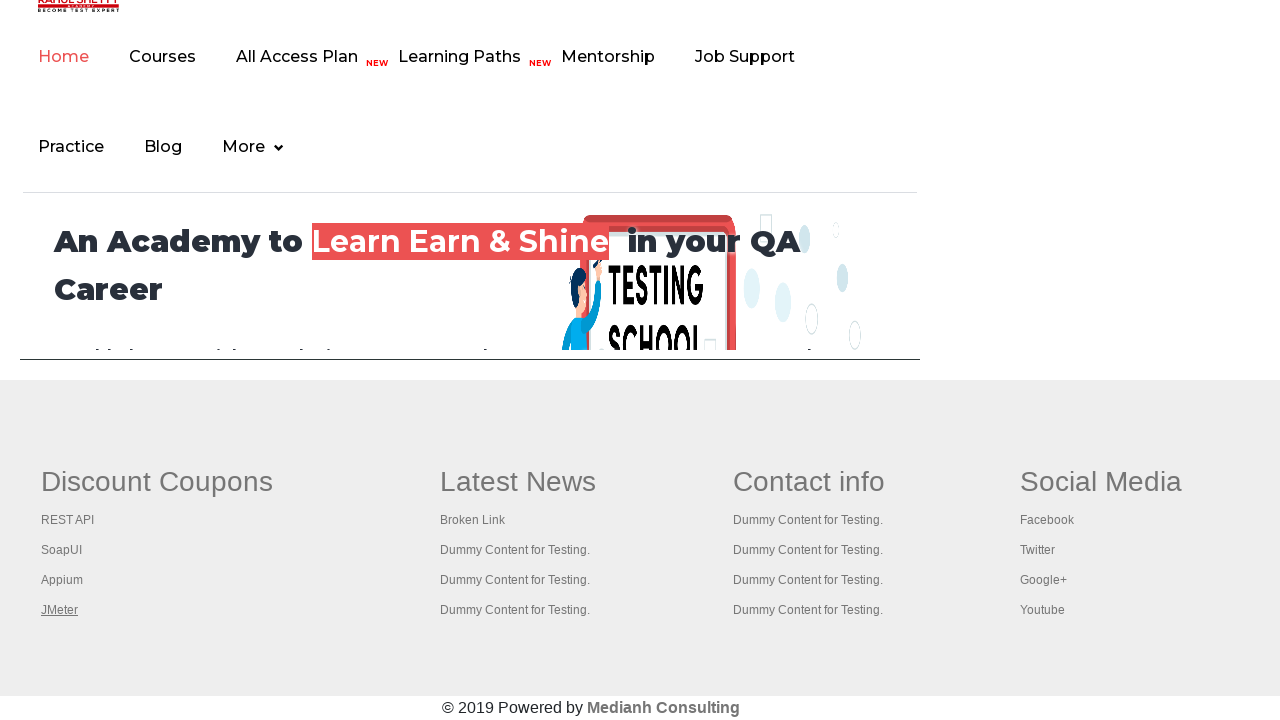

Waited for tab 'Apache JMeter - Apache JMeter™' to reach domcontentloaded state
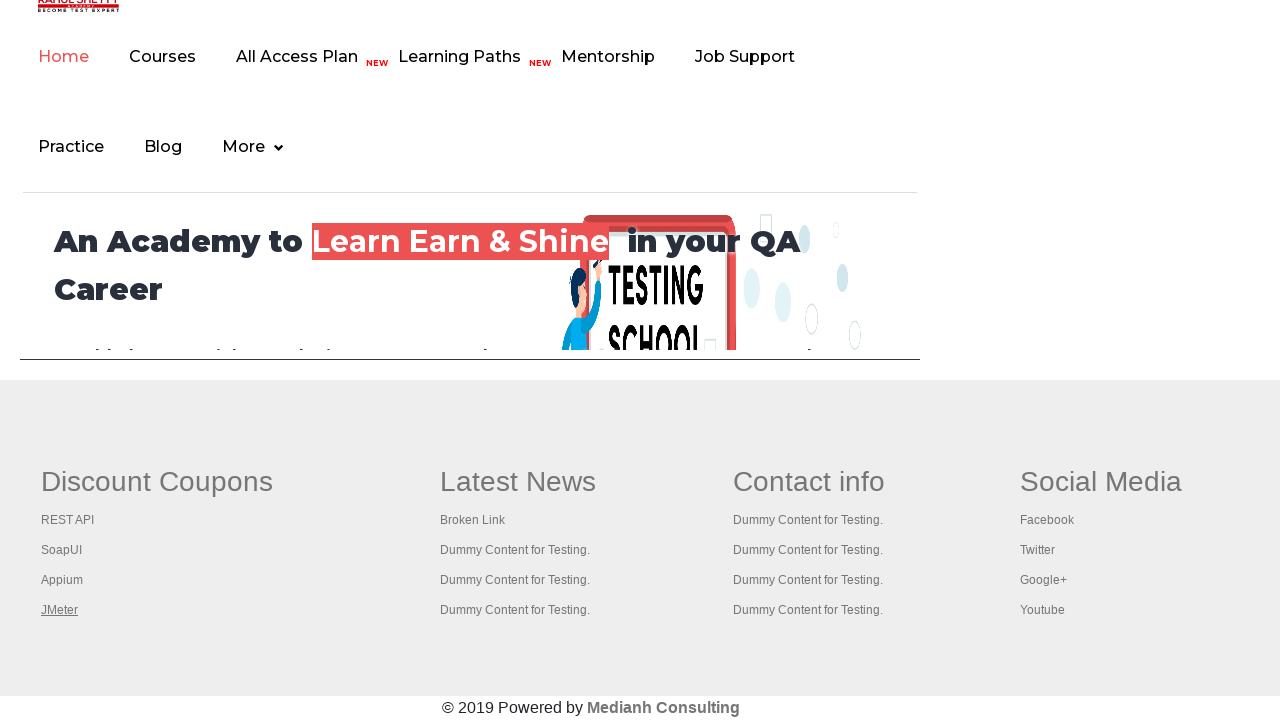

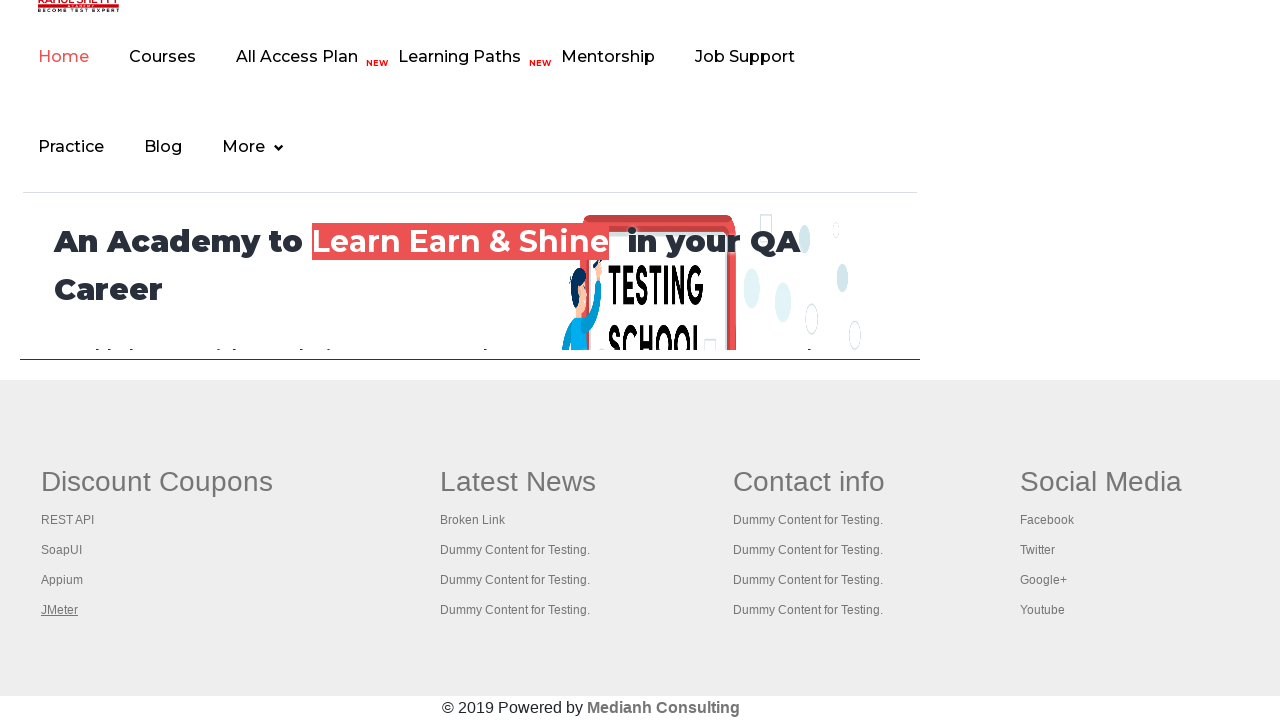